Navigates to YouTube homepage and verifies the page title is "YouTube"

Starting URL: https://www.youtube.com

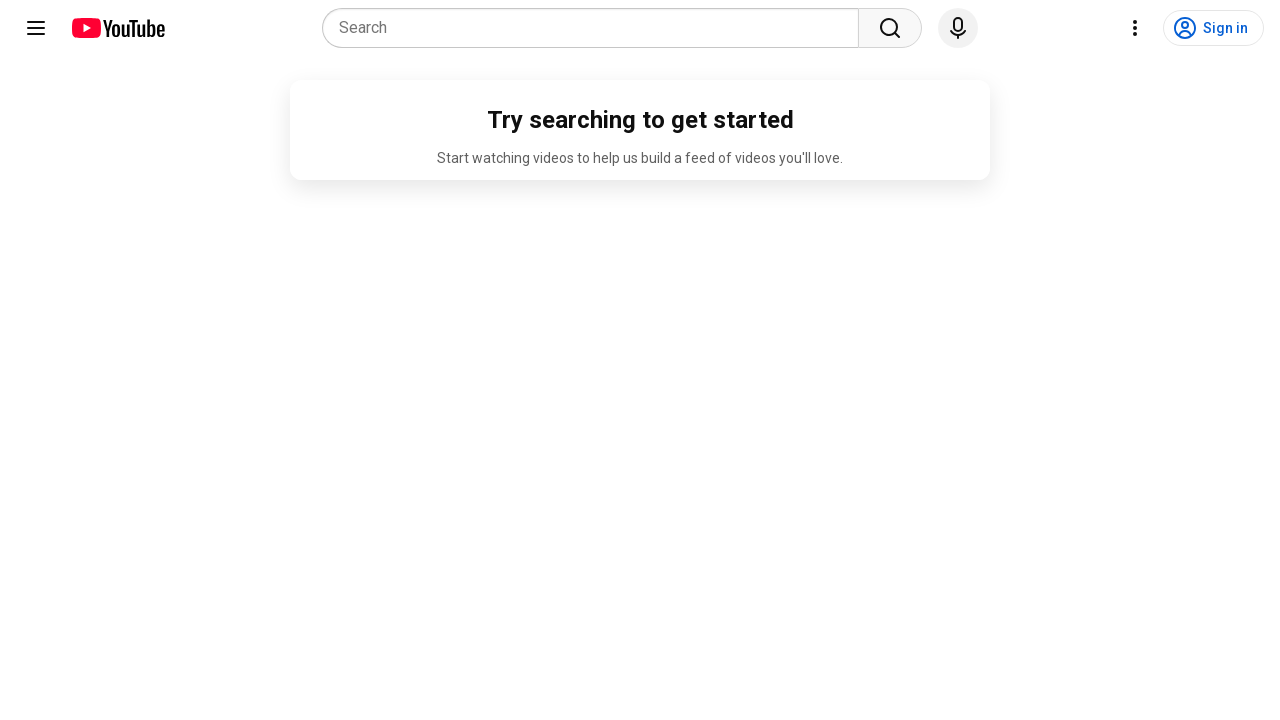

Navigated to YouTube homepage
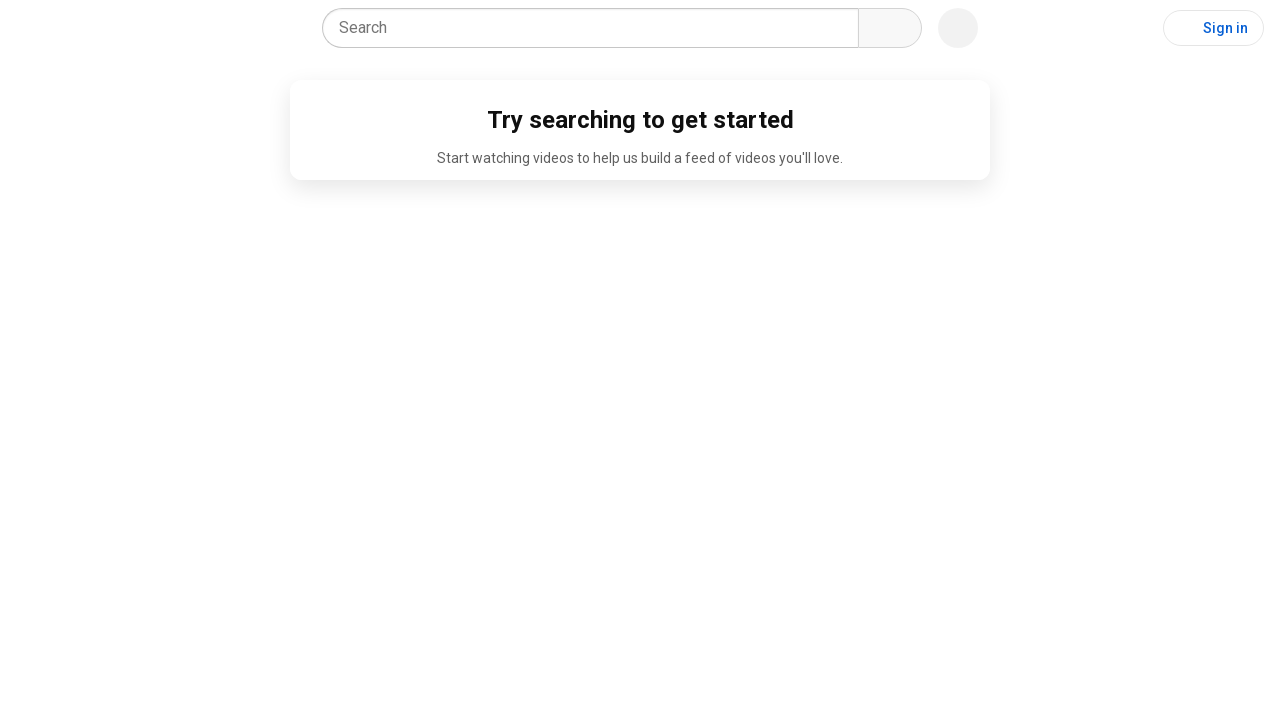

Retrieved page title
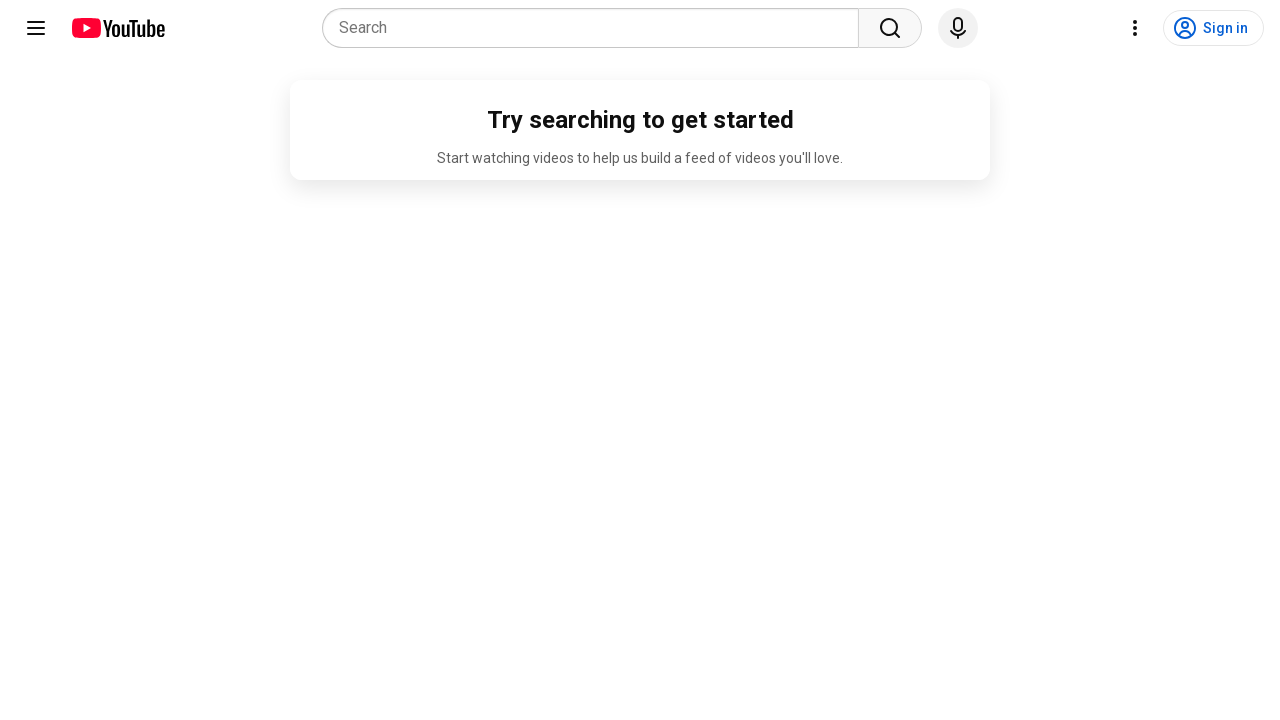

Page title verified as 'YouTube' - test passed
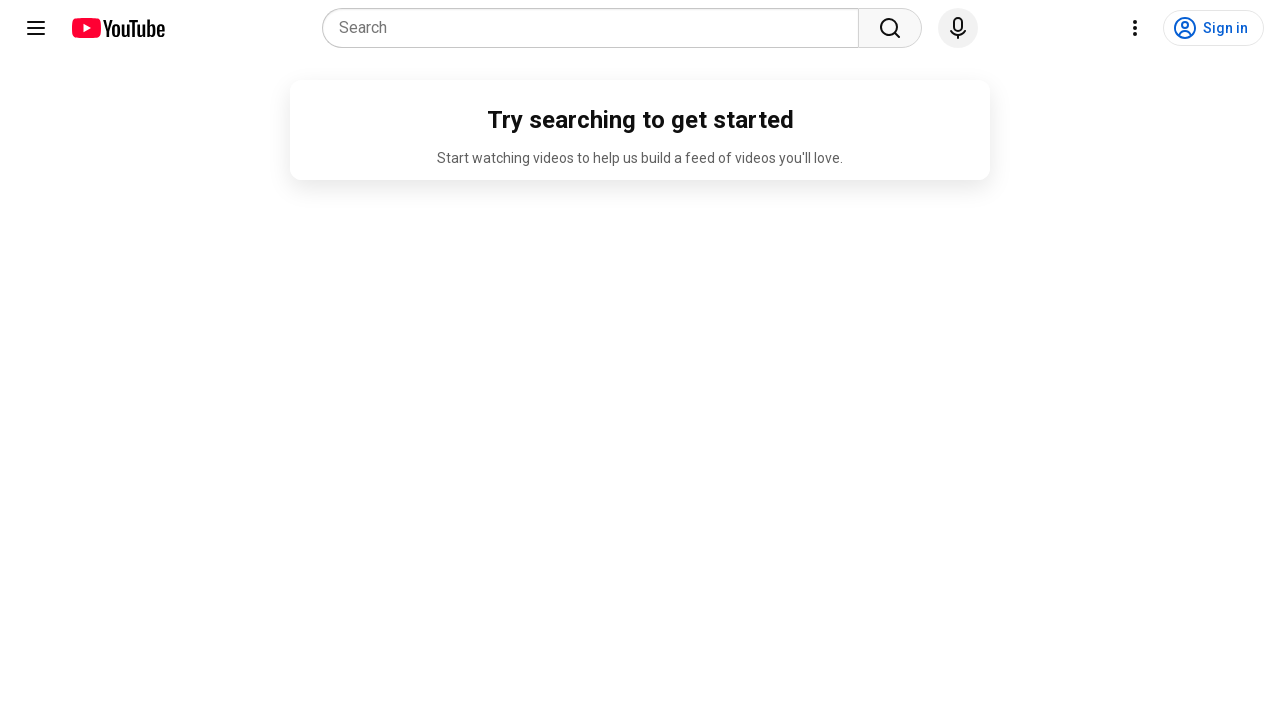

Test execution completed
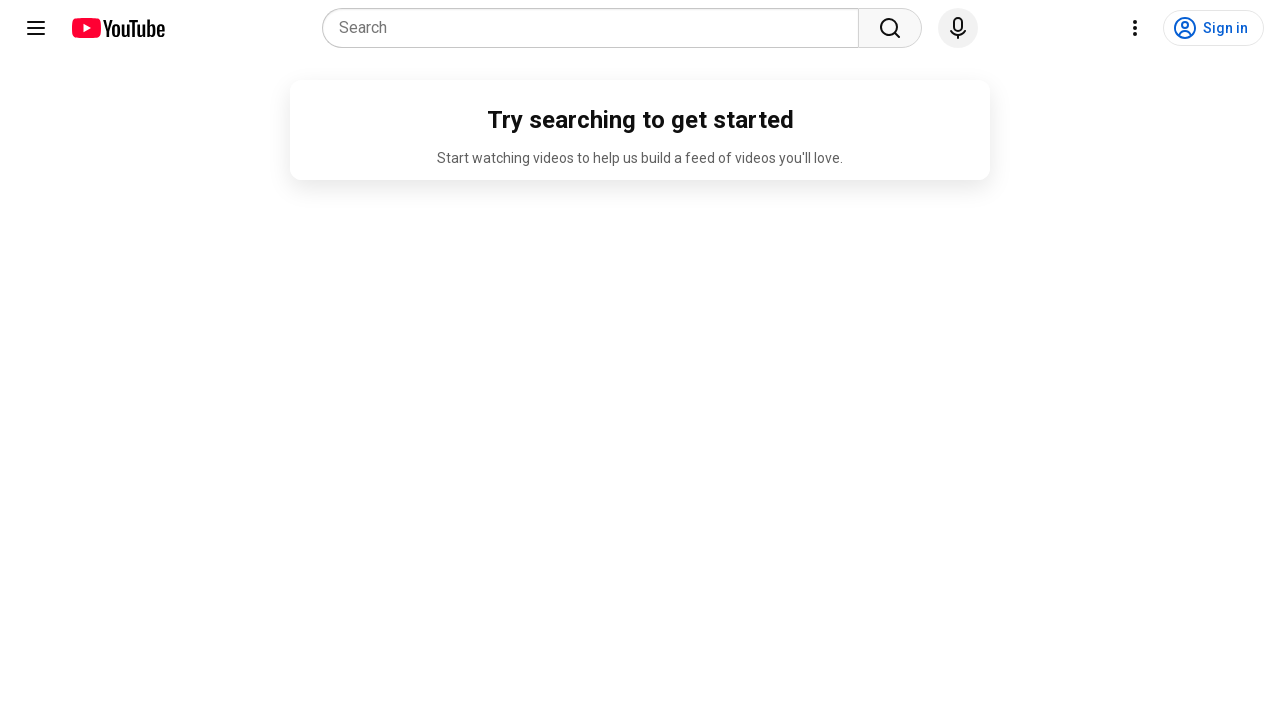

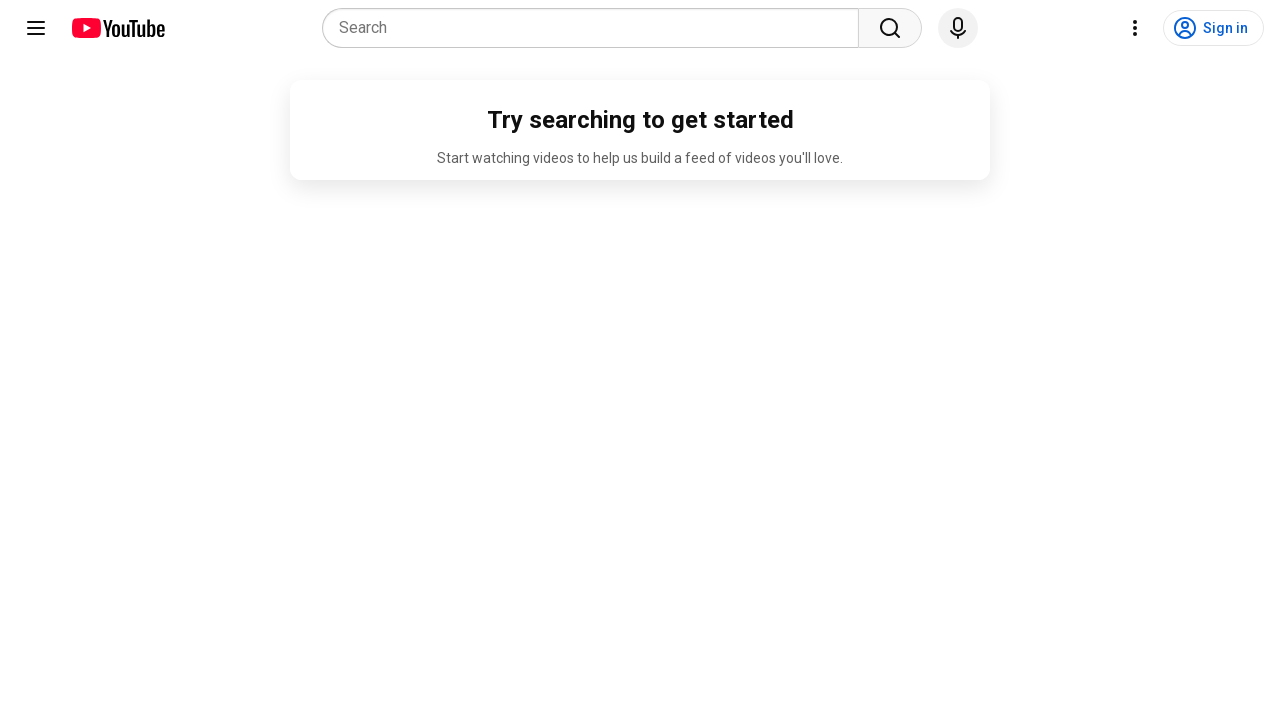